Tests the account sidetray functionality by clicking the account link and verifying the modal appears with the correct title

Starting URL: https://www.ae.com

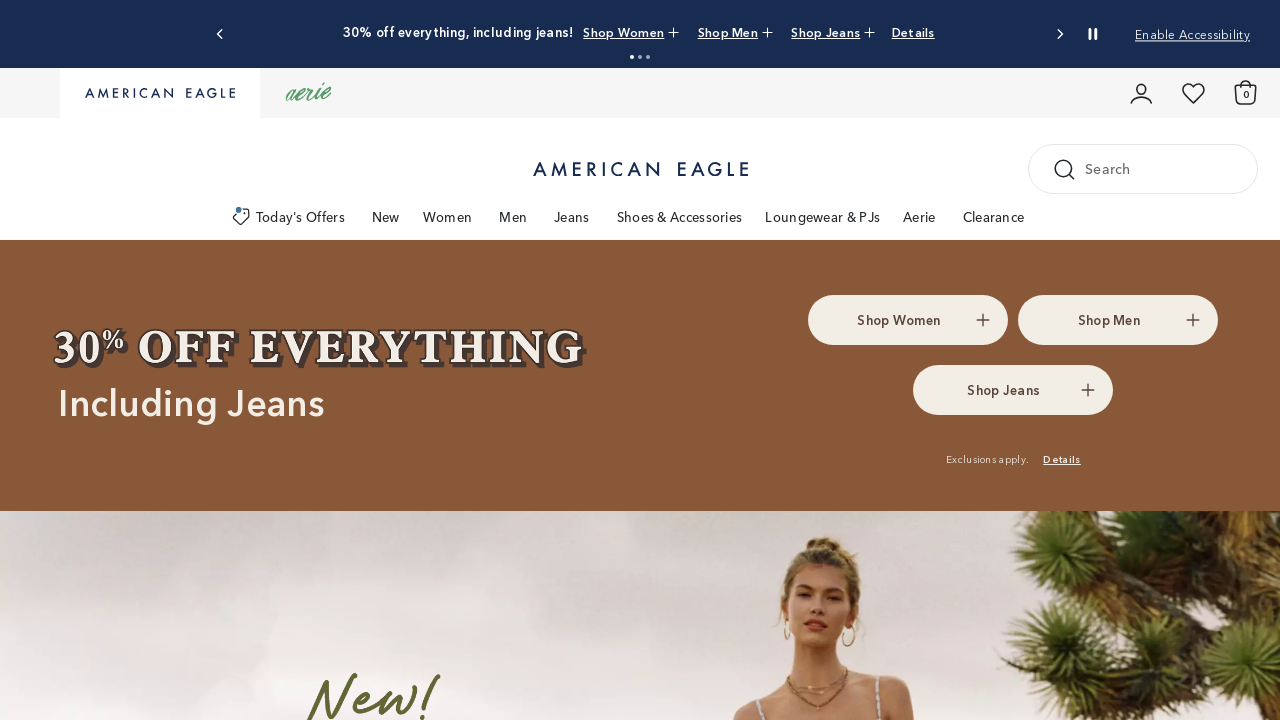

Clicked account sidetray link at (1142, 92) on a.sidetray-account
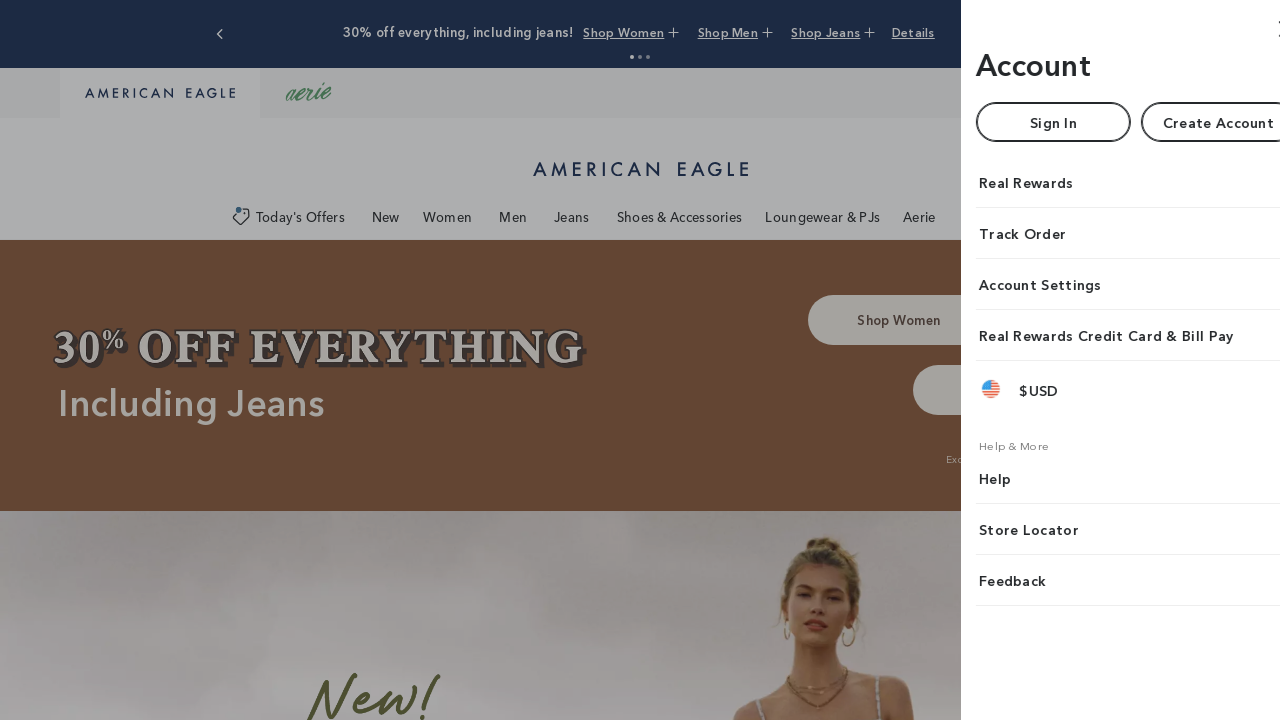

Account modal appeared and is visible
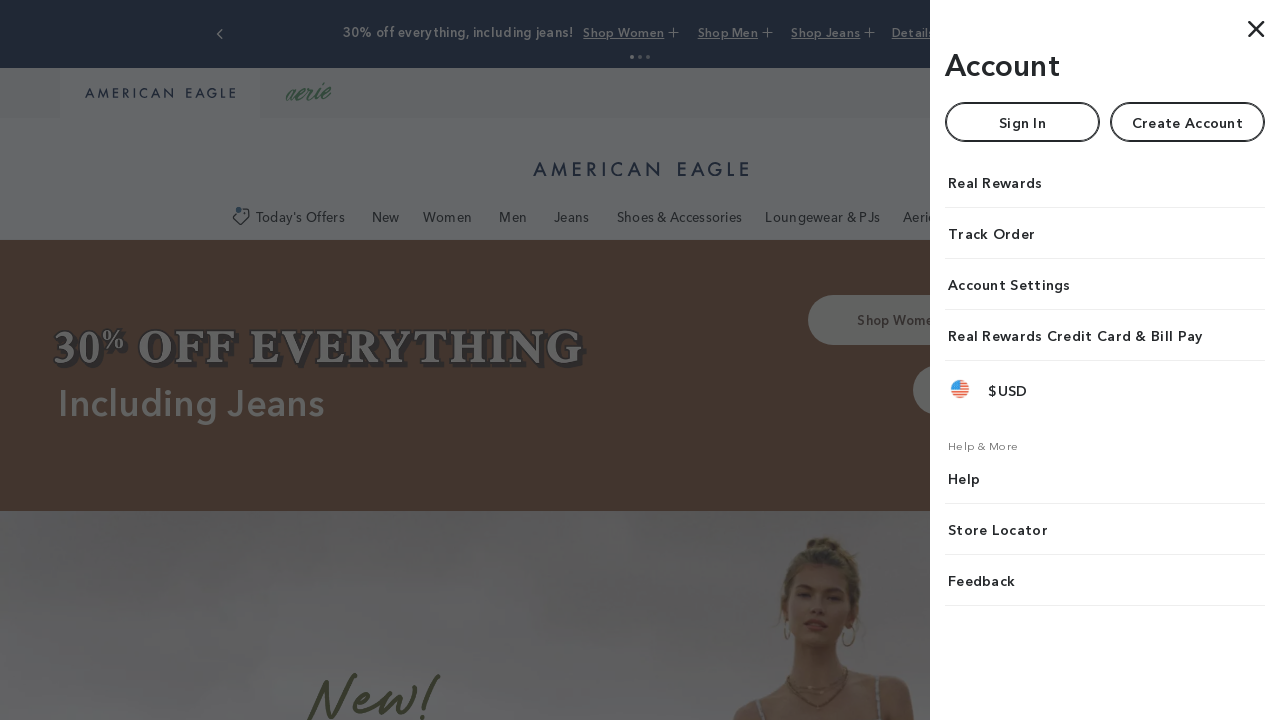

Verified modal title is 'Account'
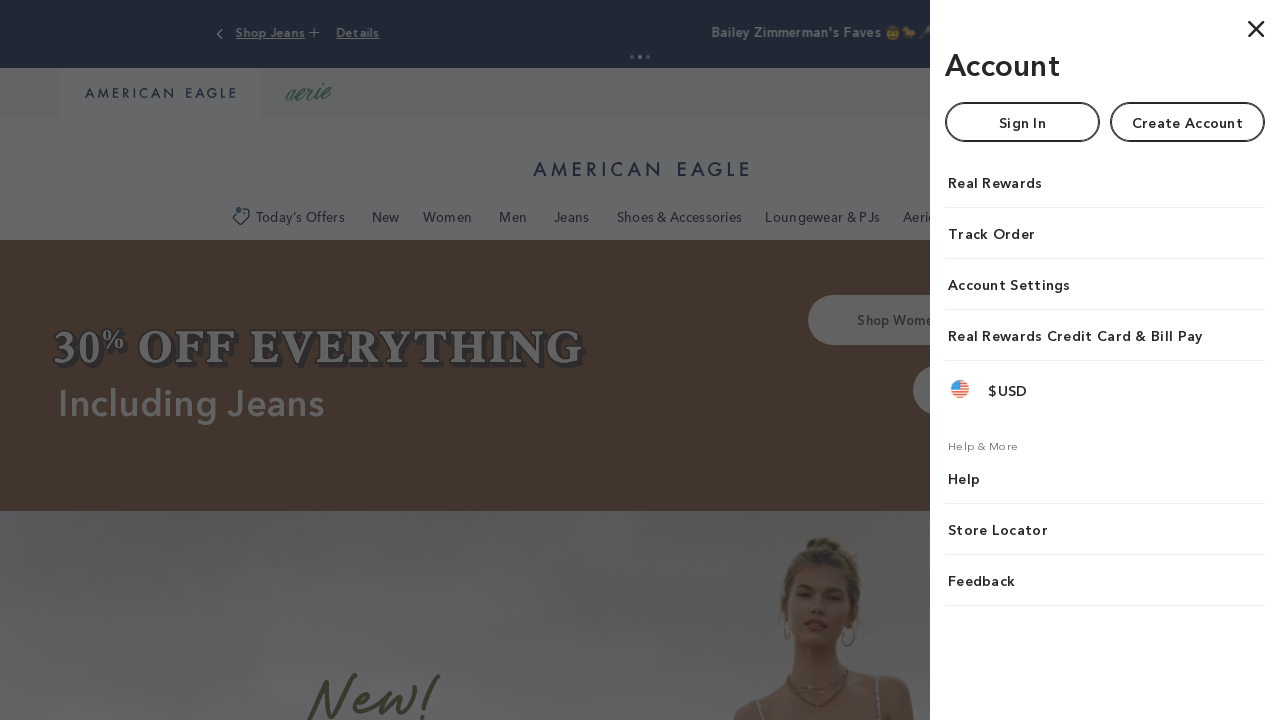

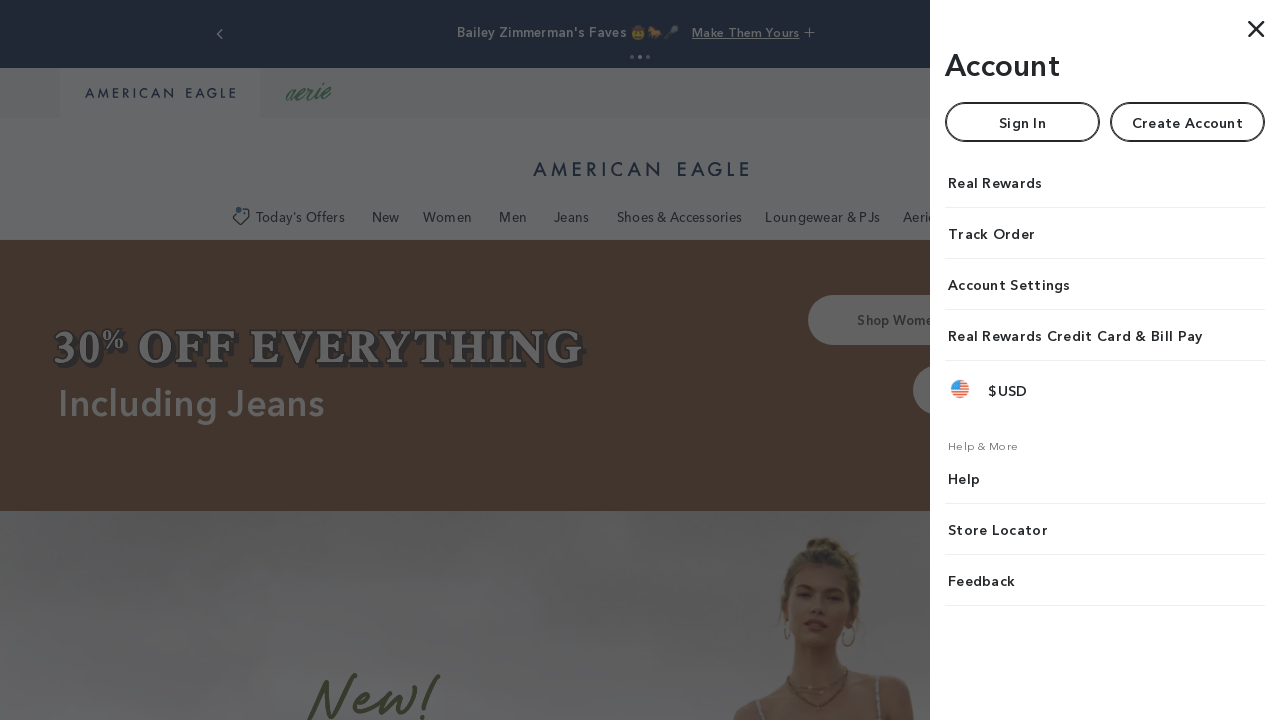